Tests a basic calculator web application by entering two numbers, selecting the Add operation from a dropdown, clicking Calculate, and verifying the result is displayed.

Starting URL: https://testsheepnz.github.io/BasicCalculator.html

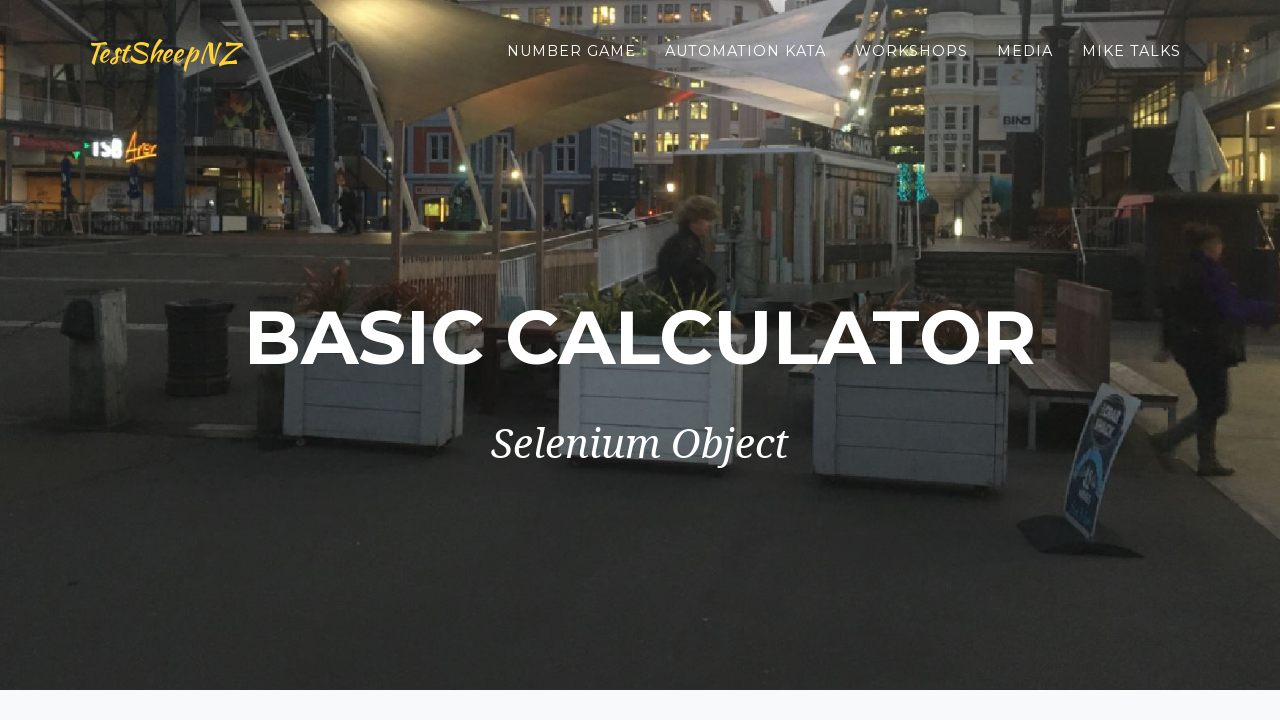

Entered first number '10' in number1Field on #number1Field
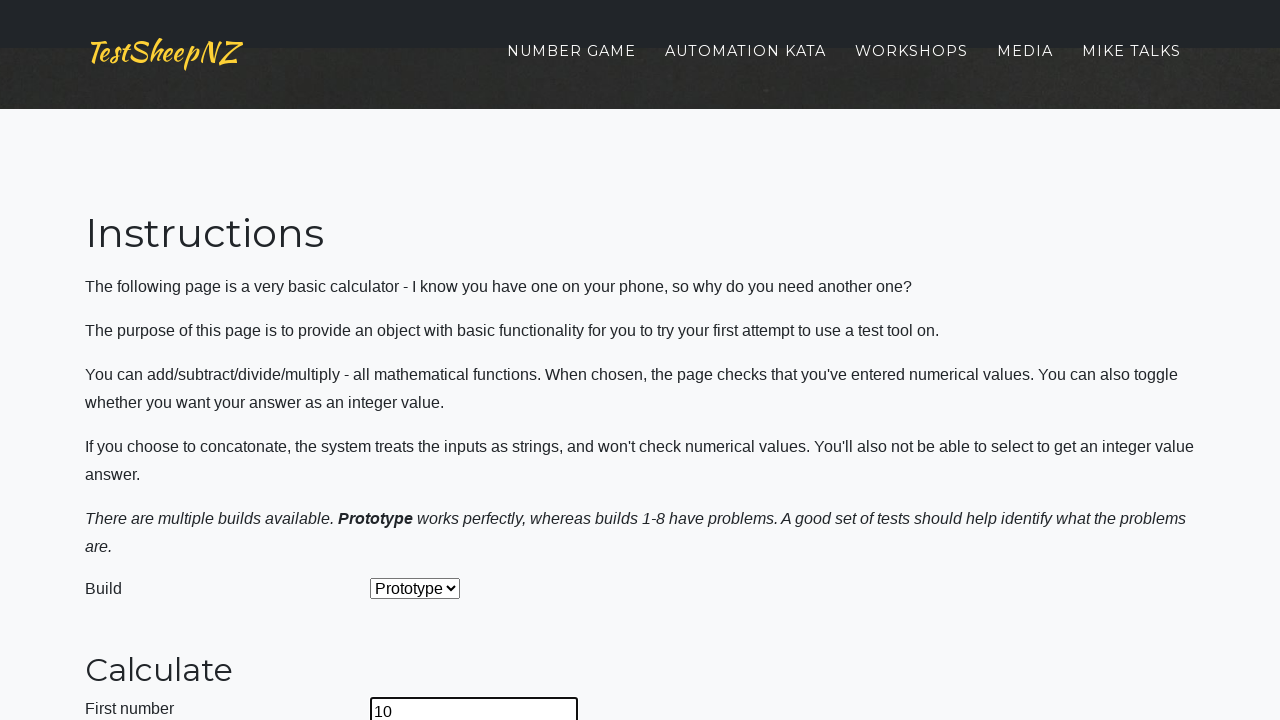

Entered second number '20' in number2Field on #number2Field
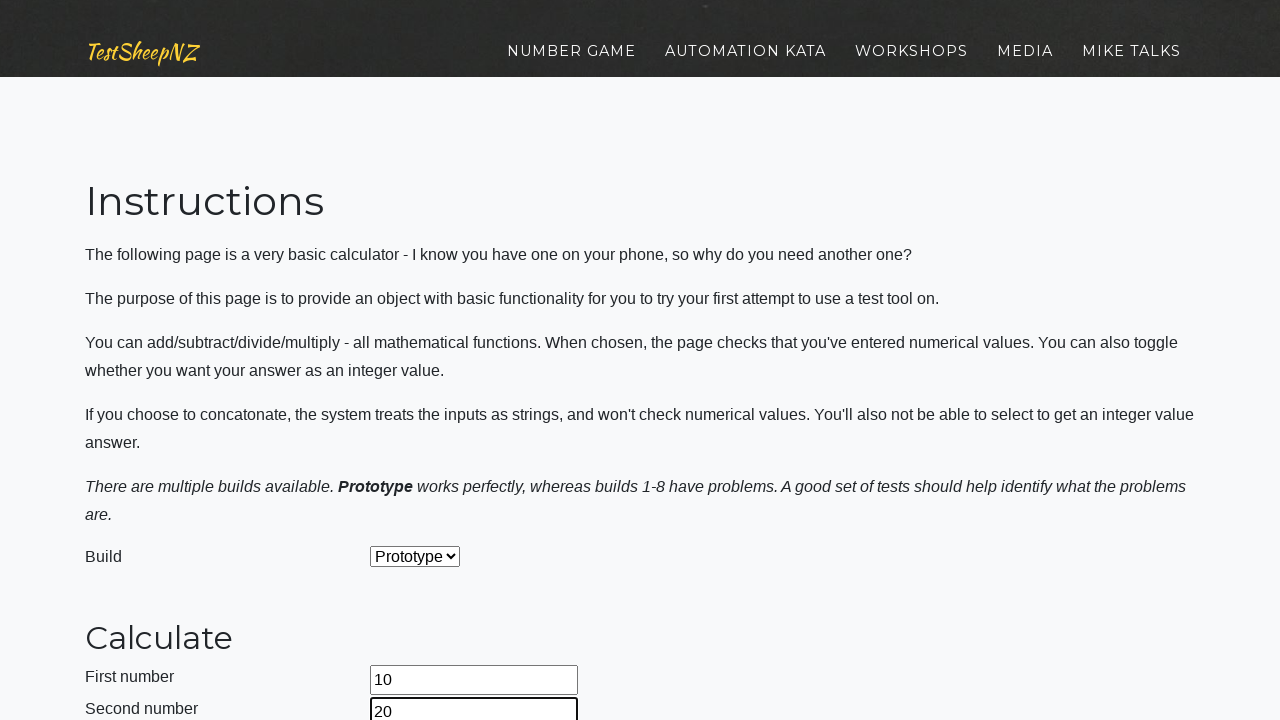

Selected 'Add' operation from dropdown on #selectOperationDropdown
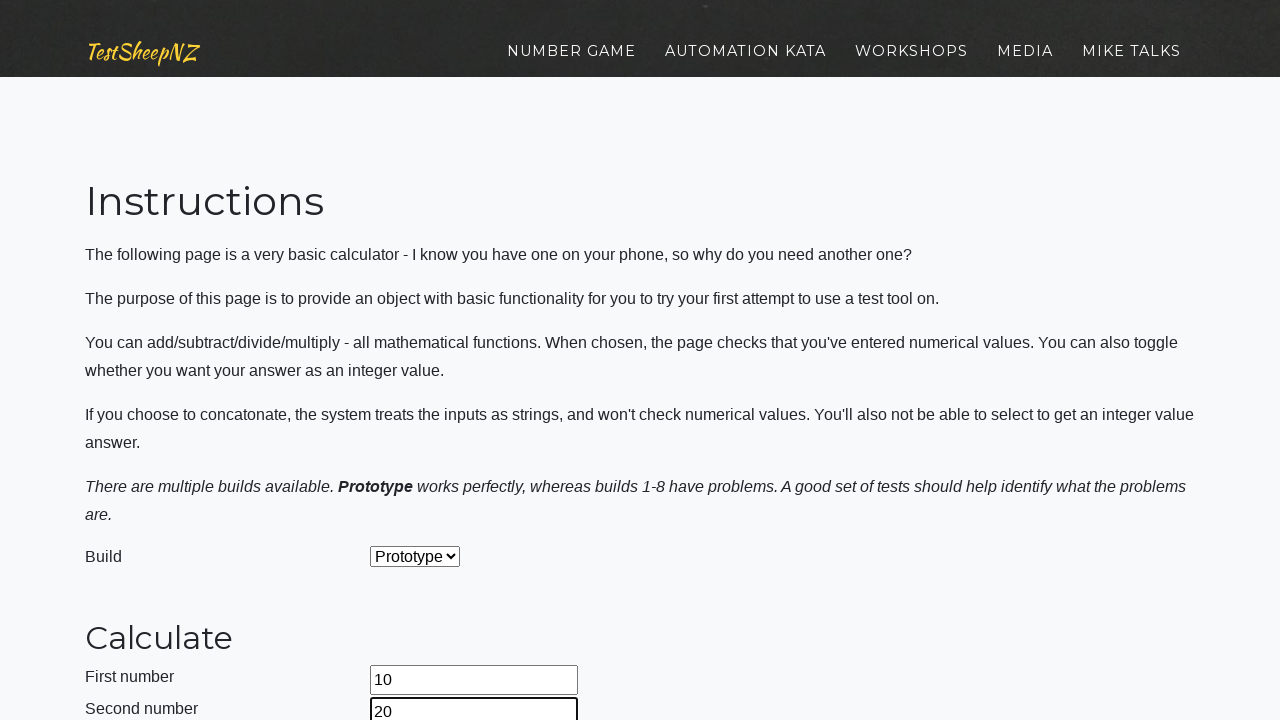

Clicked Calculate button at (422, 361) on #calculateButton
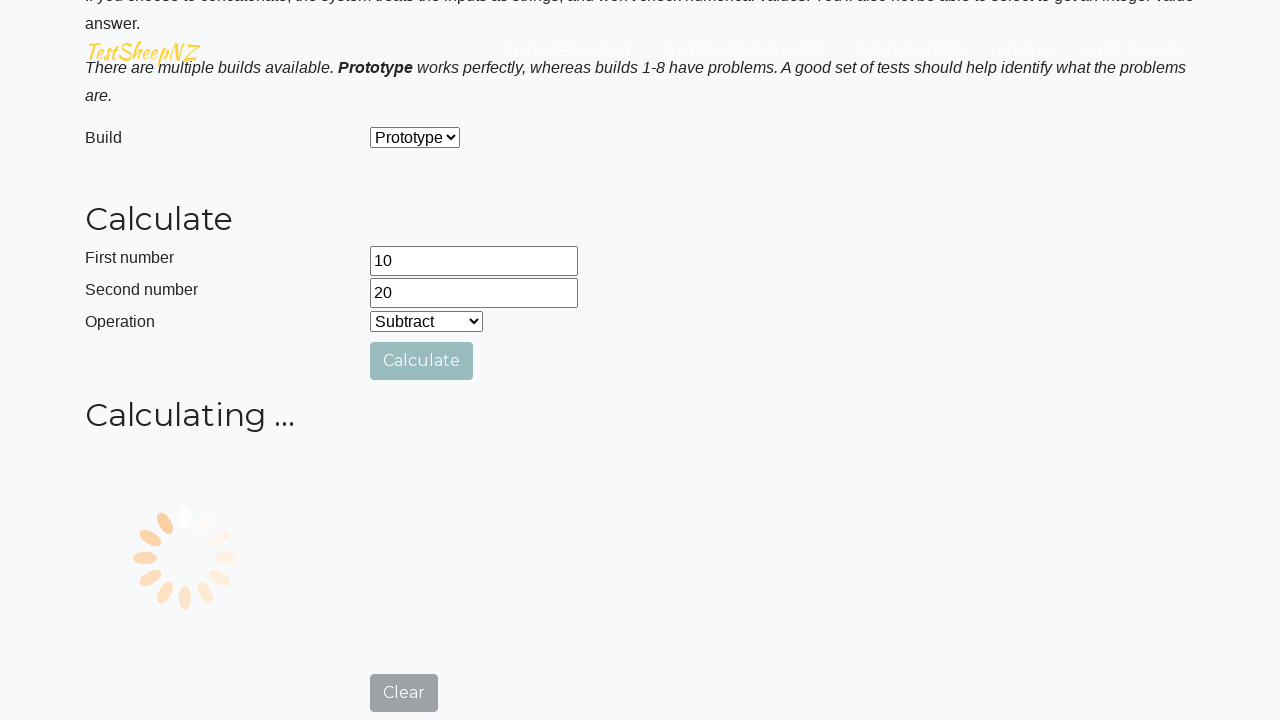

Result field appeared with calculated answer
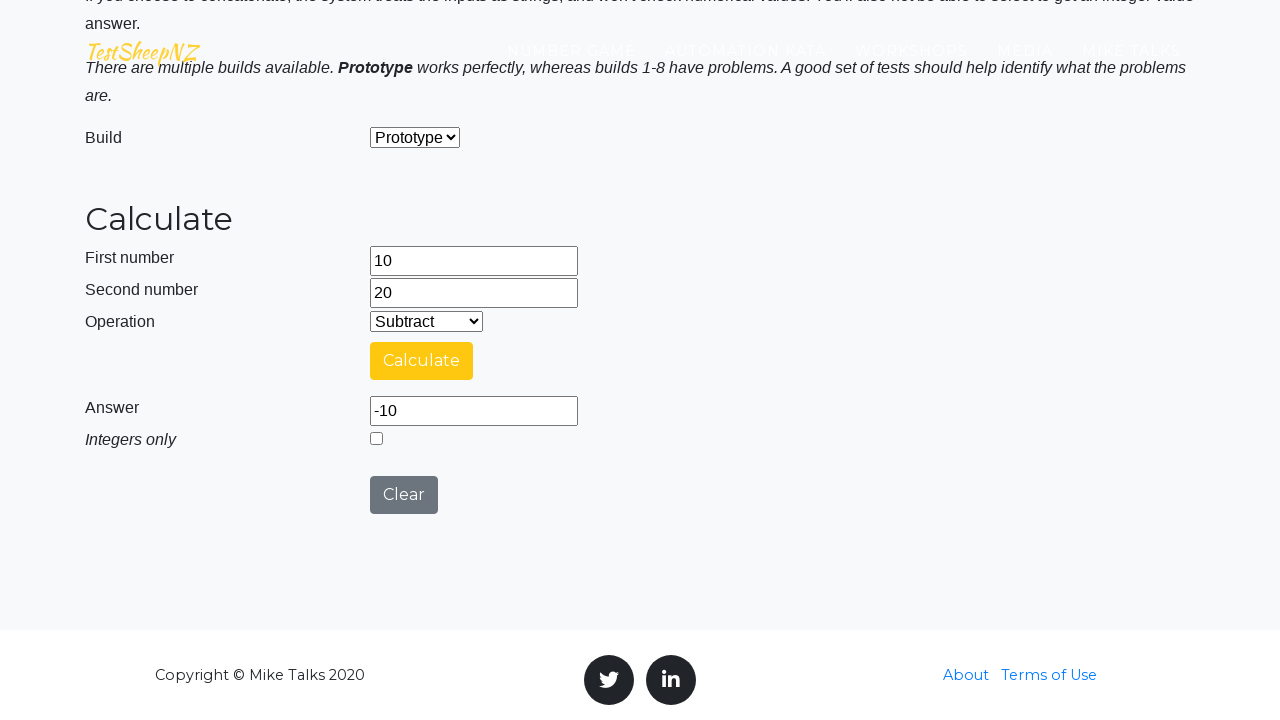

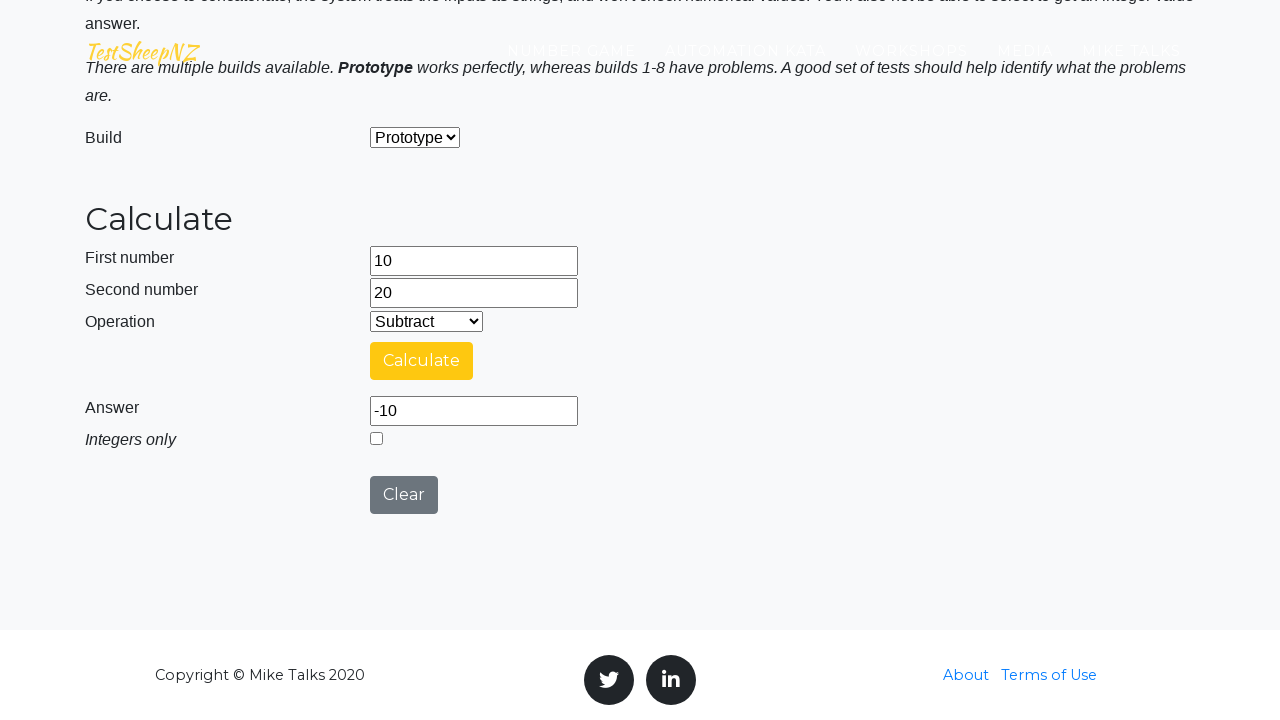